Tests password input field by entering a password and verifying the value is correctly entered

Starting URL: https://bonigarcia.dev/selenium-webdriver-java/web-form.html

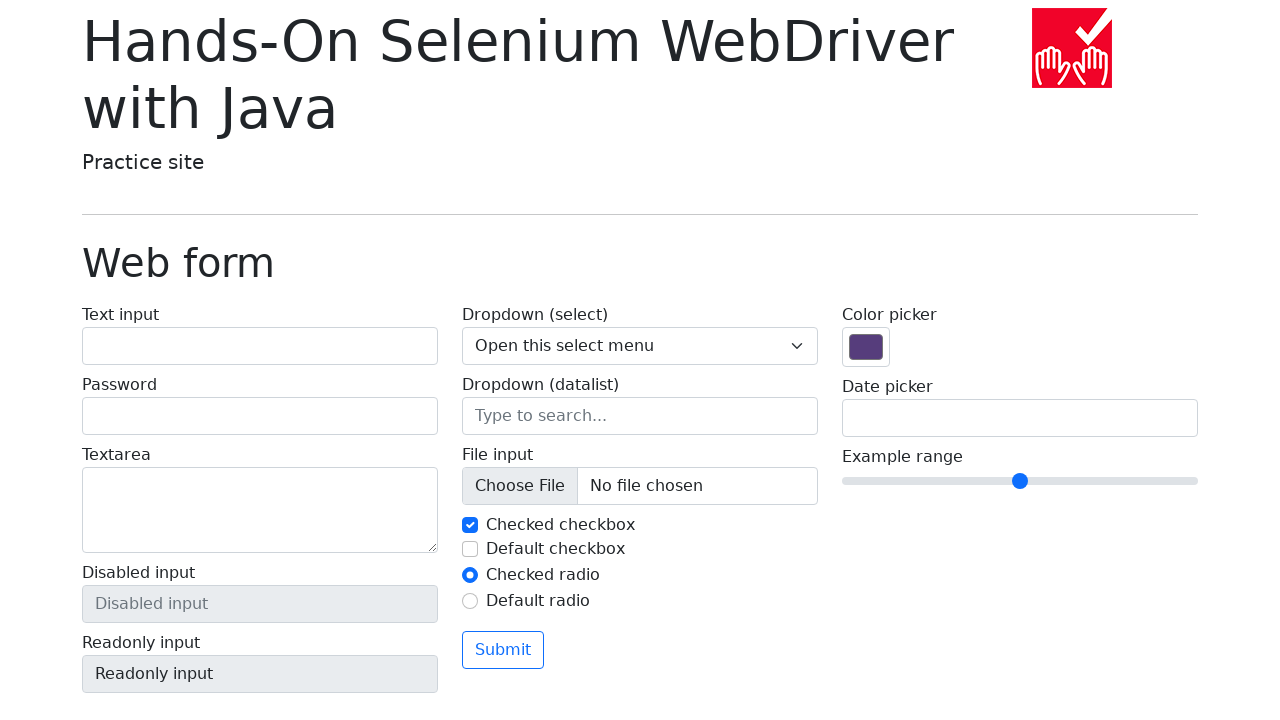

Filled password field with 'ololo' on input[name='my-password']
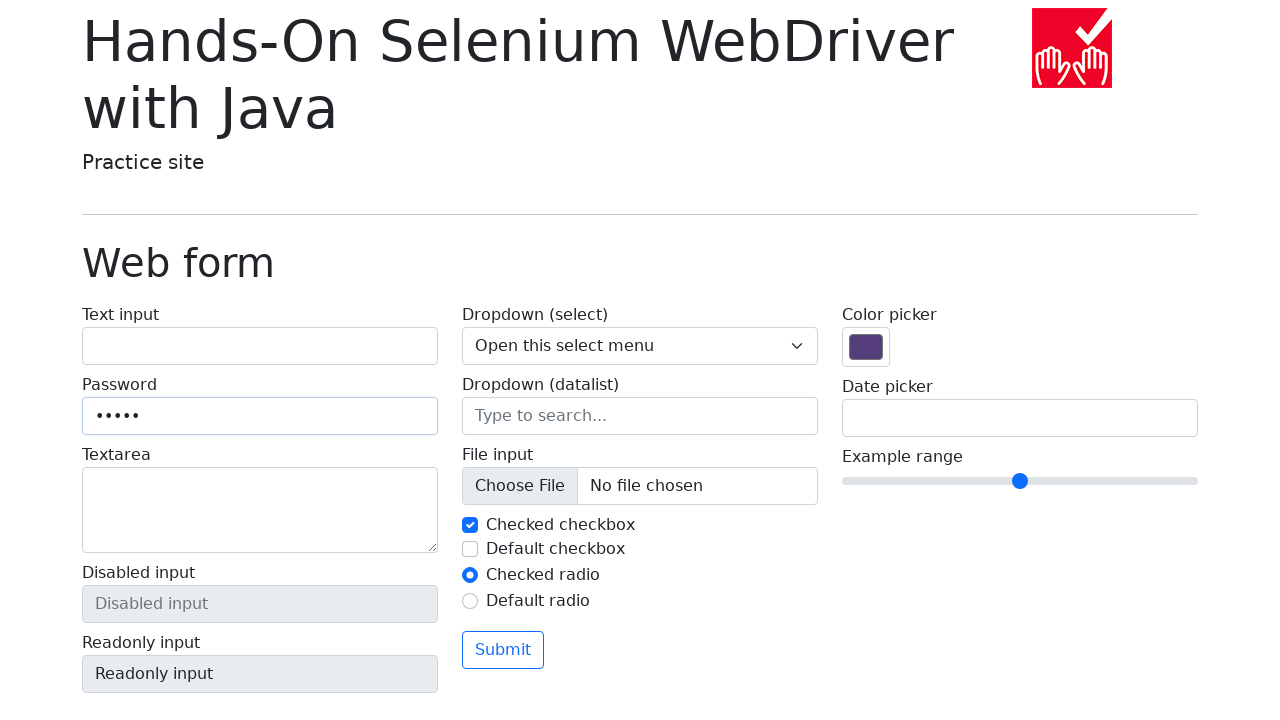

Verified password field contains 'ololo'
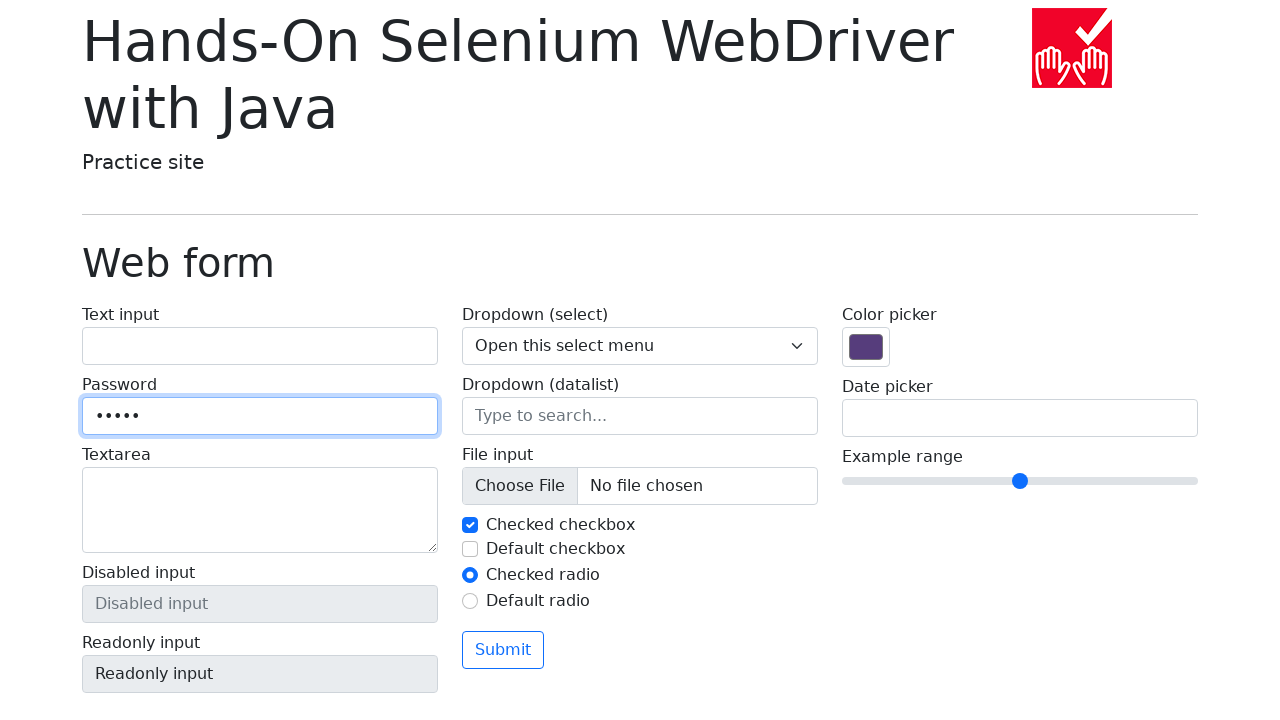

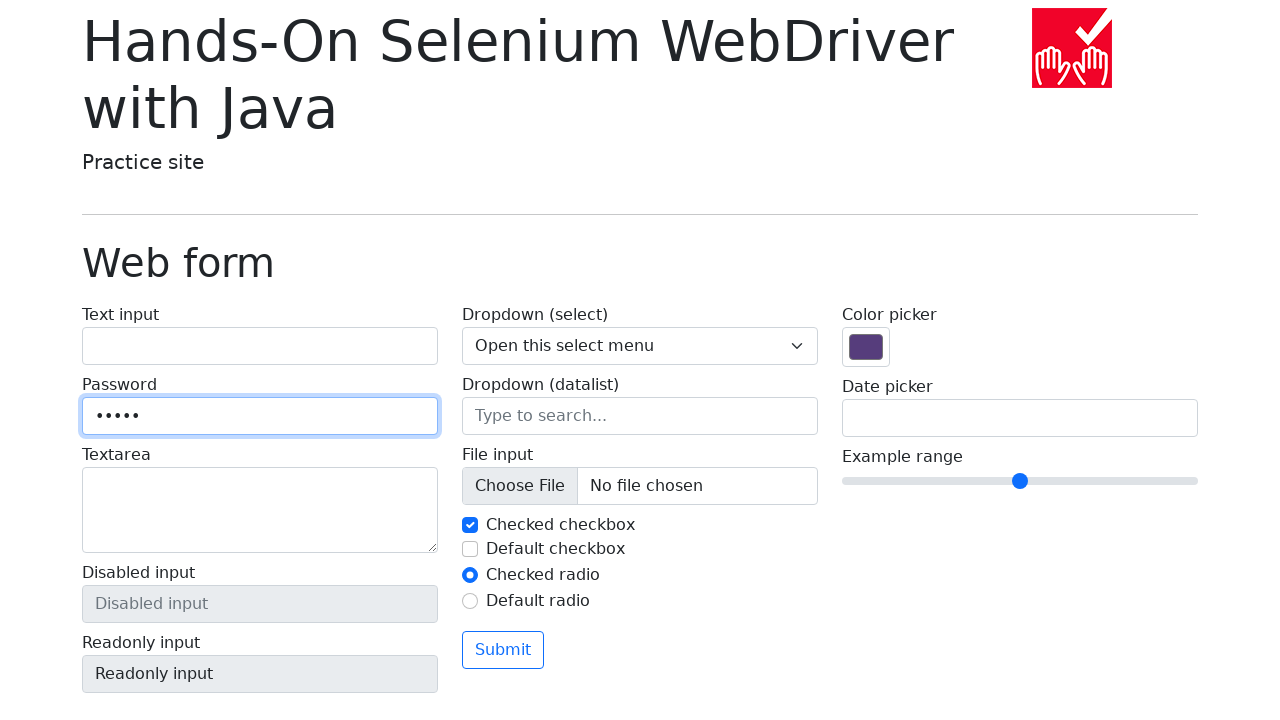